Tests navigating to the ABOUT page and verifying the author name is displayed

Starting URL: https://one-hand-bandit.vercel.app/

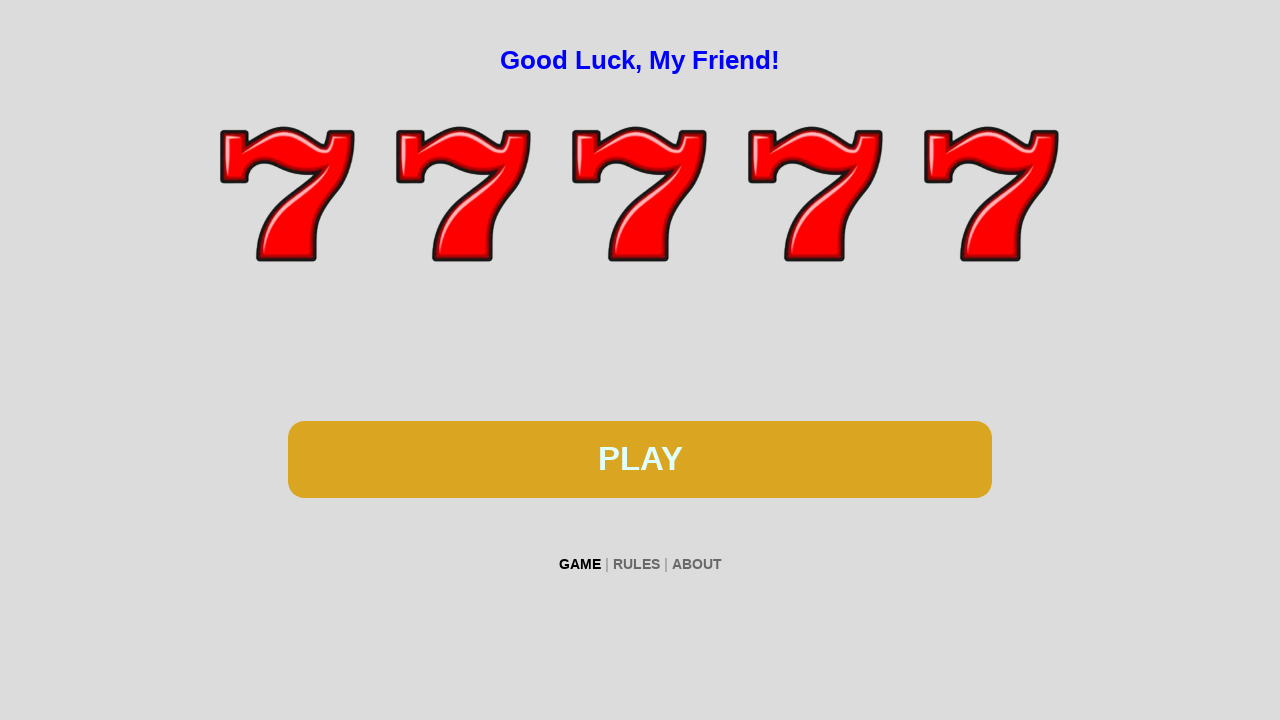

Clicked on ABOUT link at (696, 564) on xpath=//*[contains(text(), "ABOUT")]
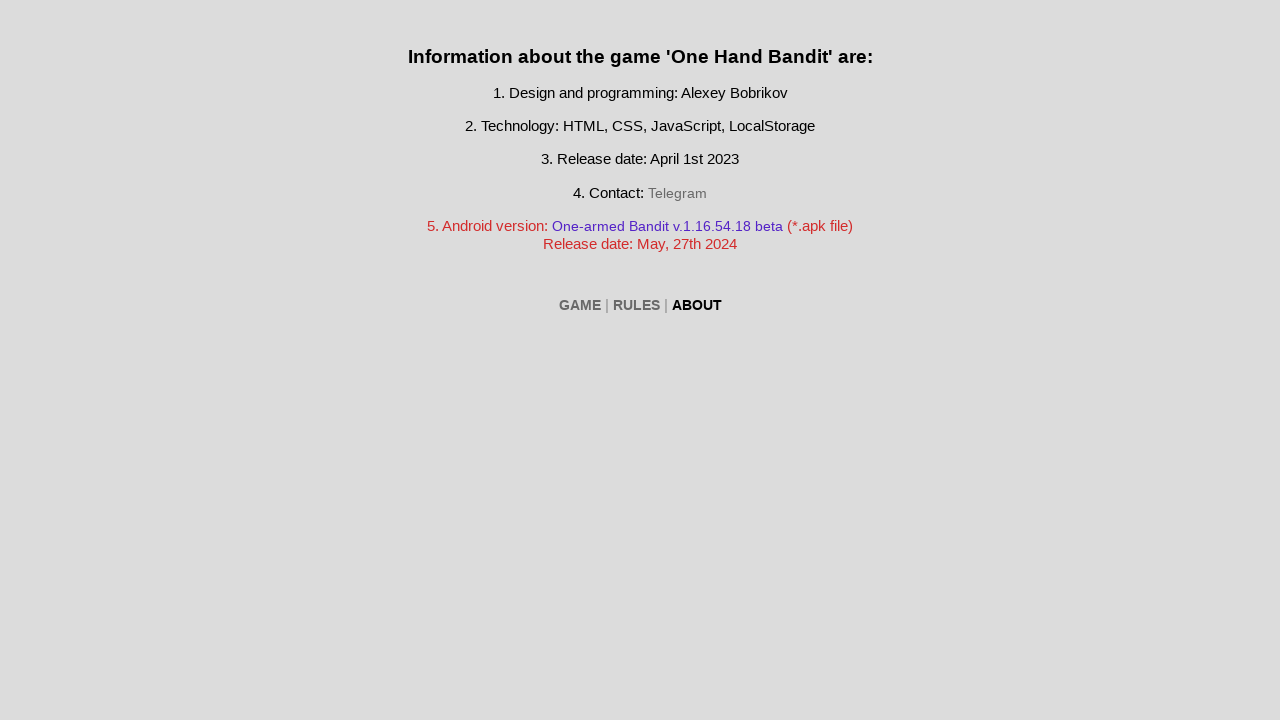

Verified author name 'Alexey Bobrikov' is displayed on ABOUT page
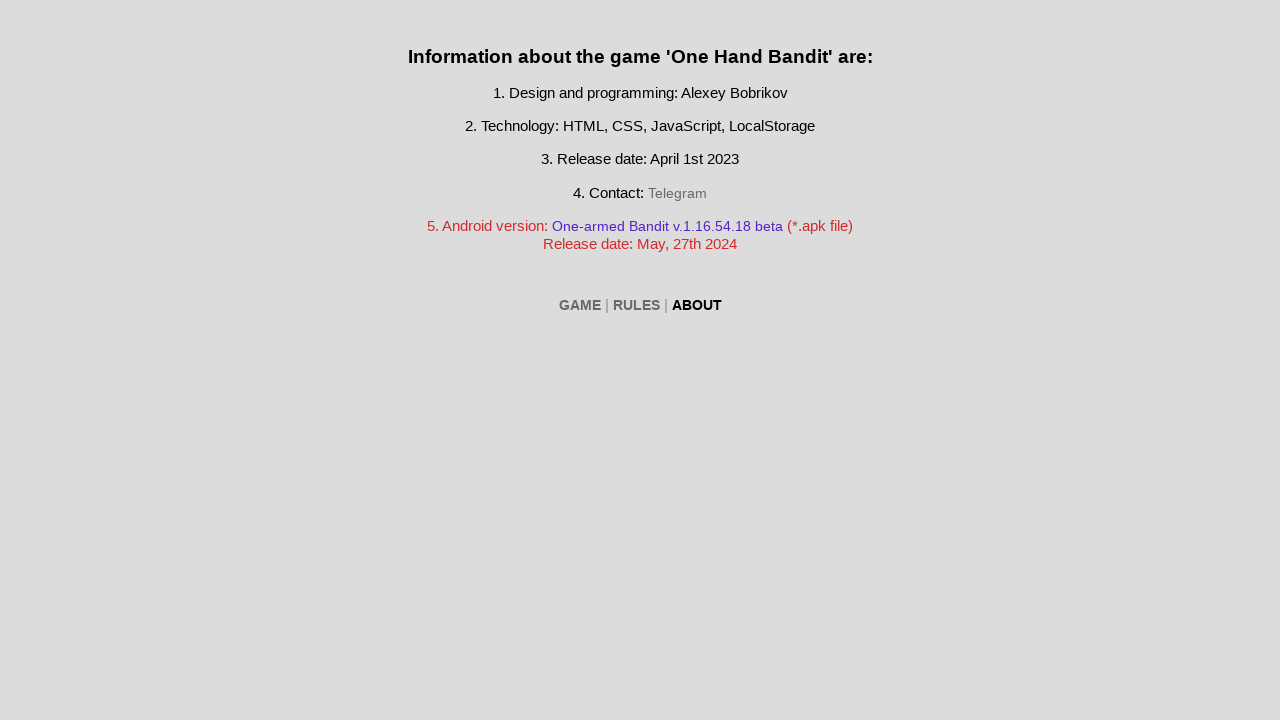

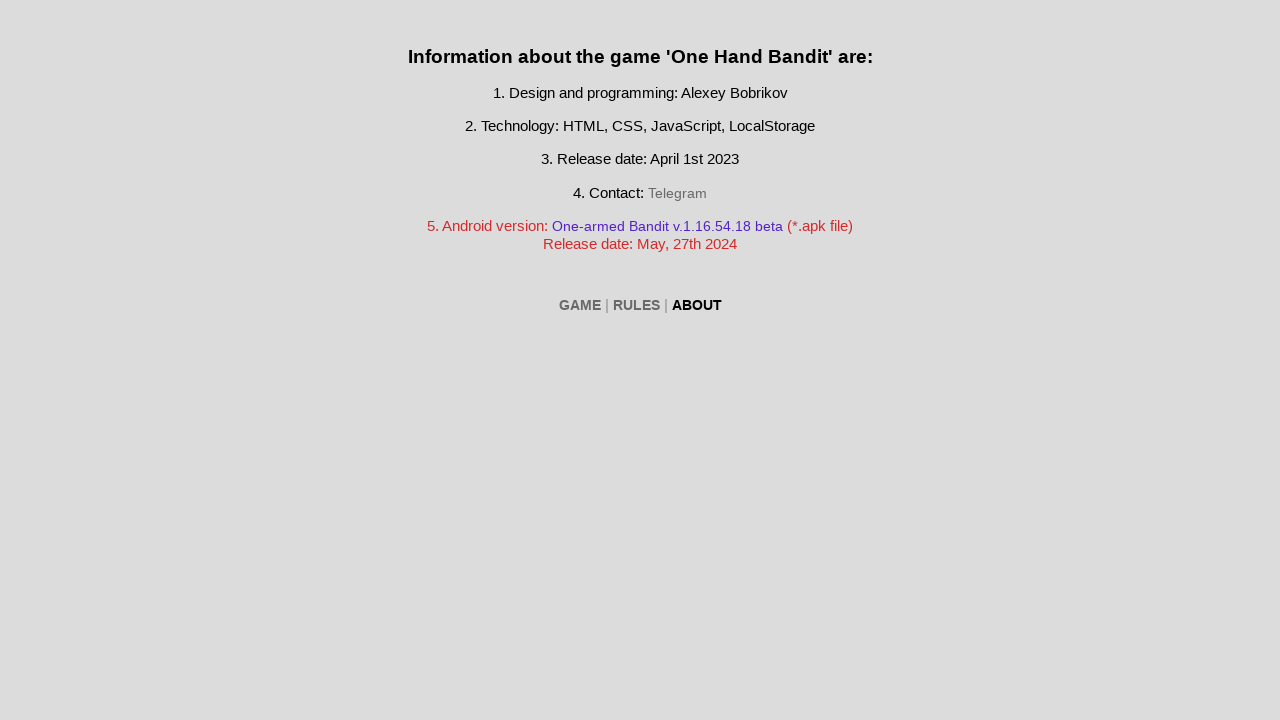